Tests auto-suggestion functionality by typing a partial country name in an autosuggest input field and selecting "India" from the dropdown suggestions that appear.

Starting URL: https://rahulshettyacademy.com/dropdownsPractise/

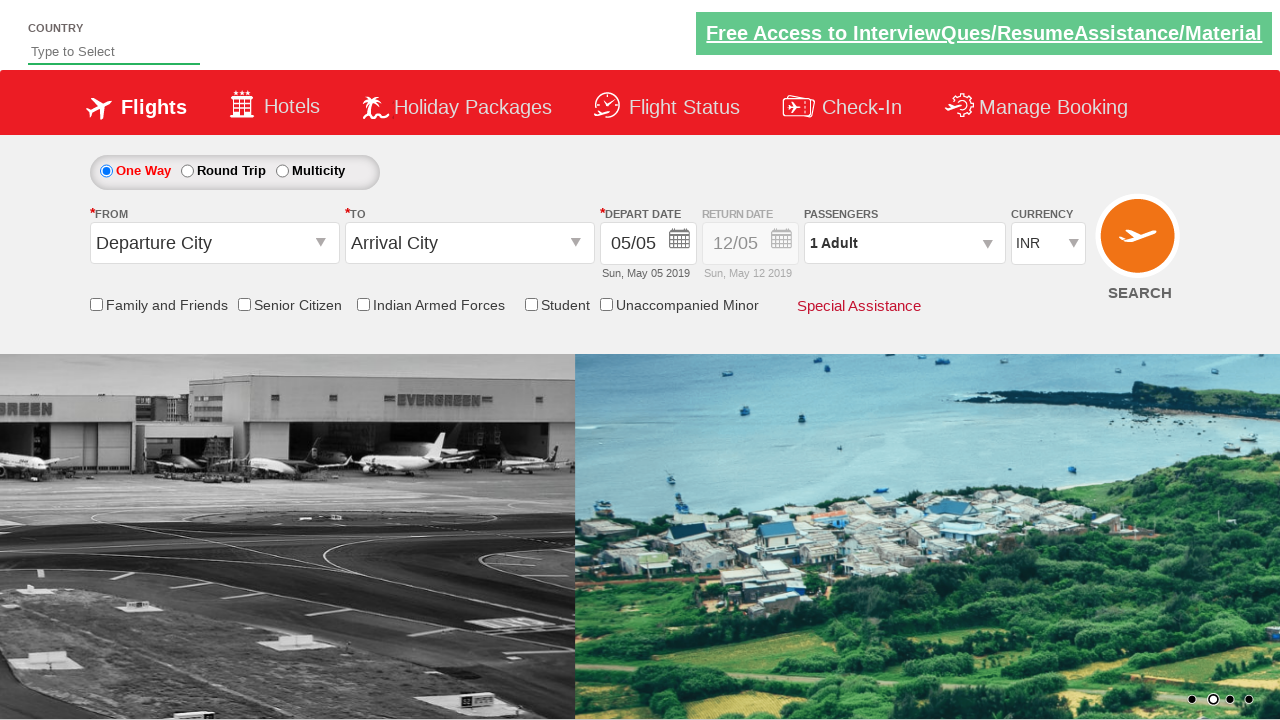

Typed 'ind' in autosuggest field to trigger dropdown on #autosuggest
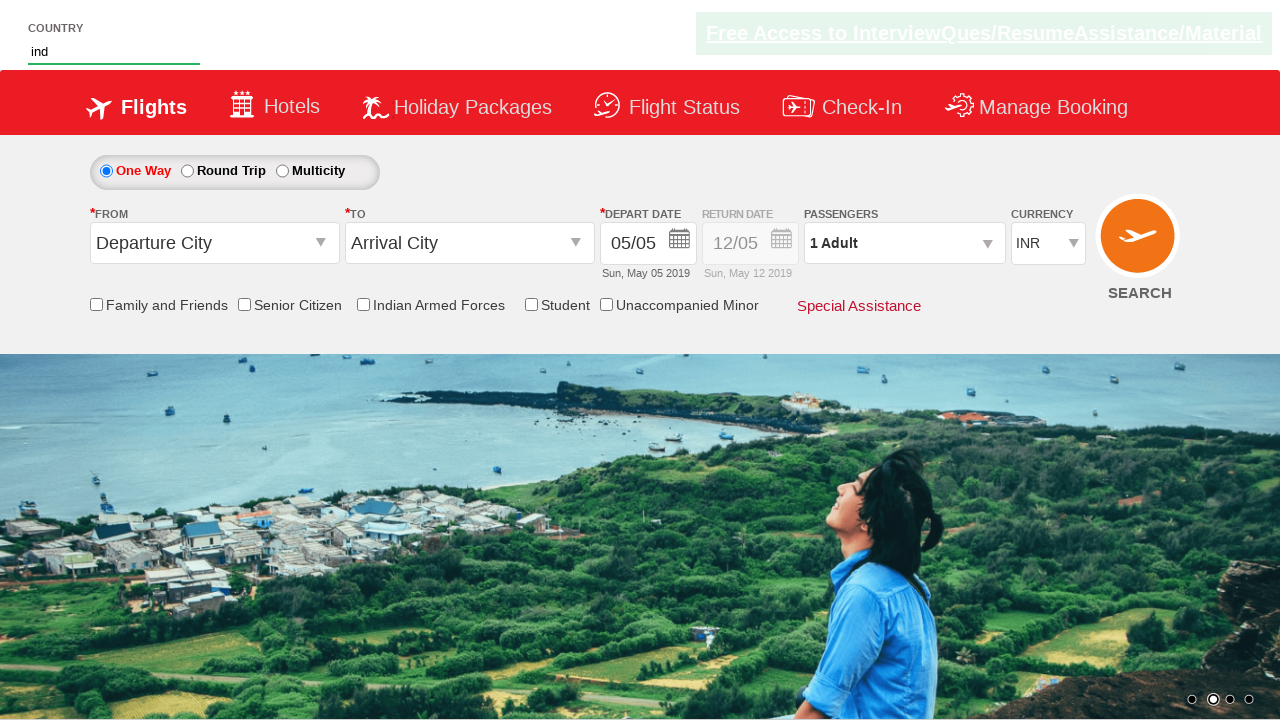

Auto-suggestion dropdown appeared with country options
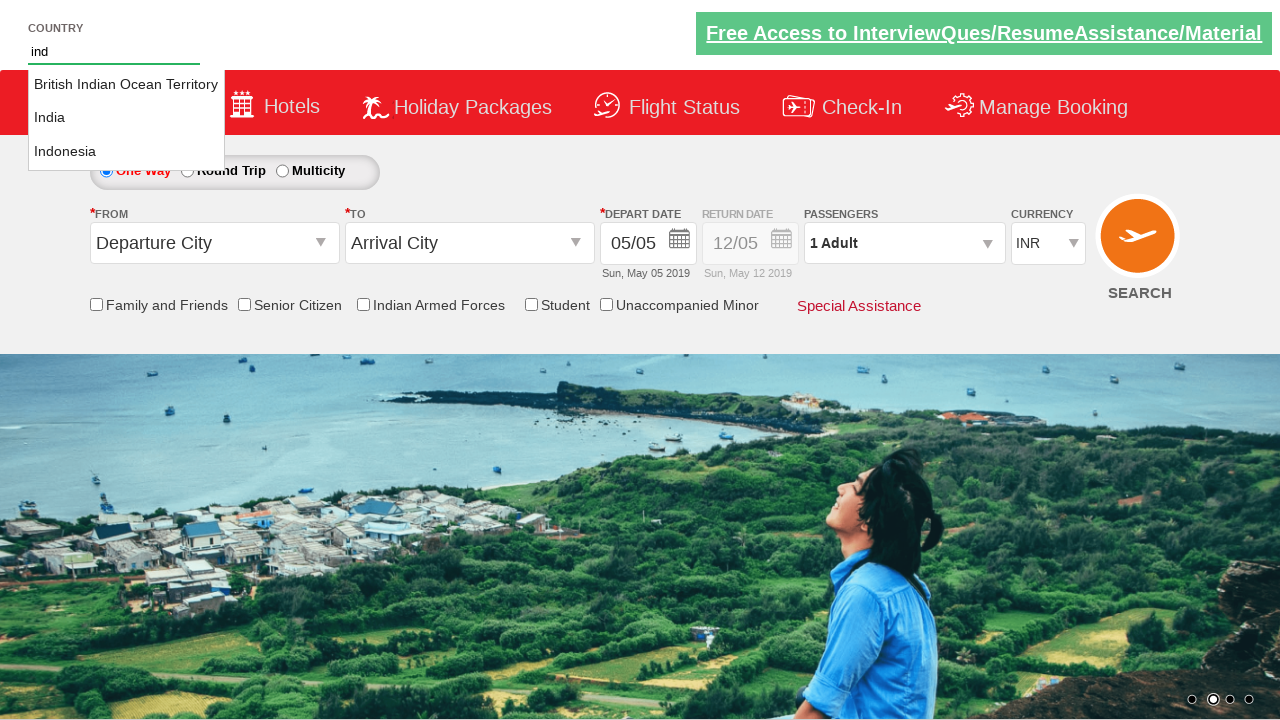

Selected 'India' from auto-suggestion dropdown at (126, 118) on li.ui-menu-item a >> nth=1
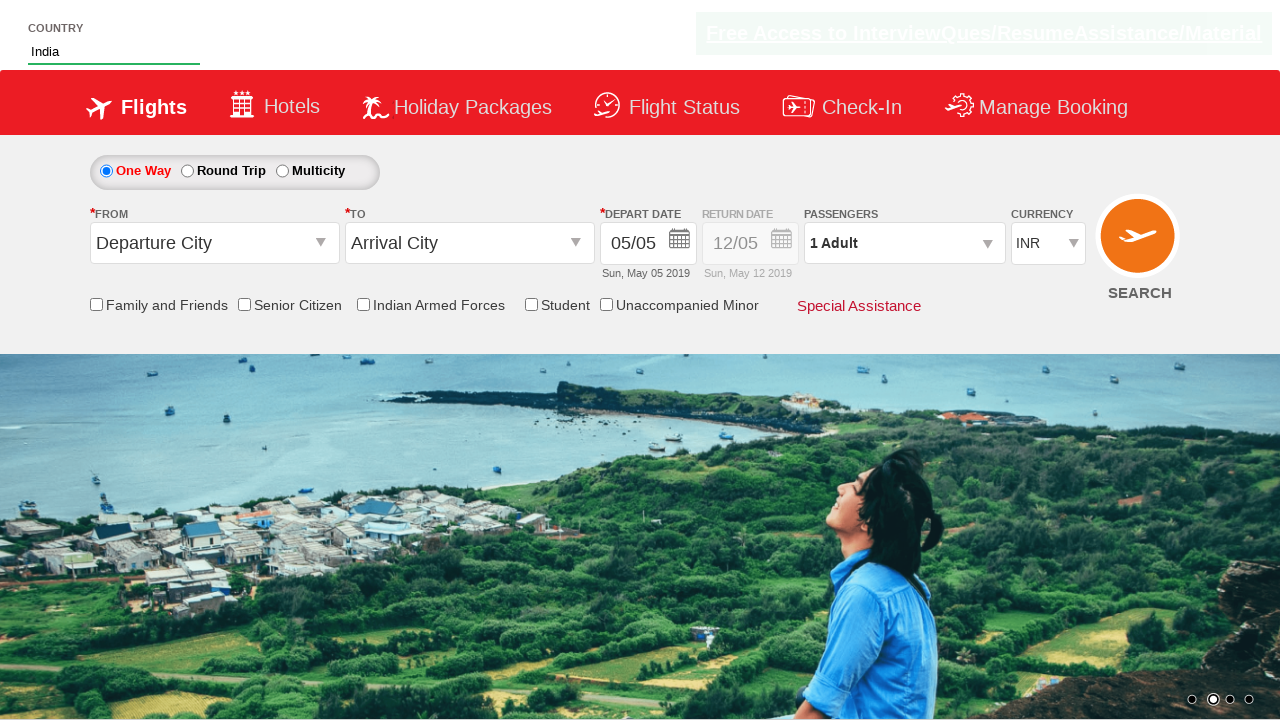

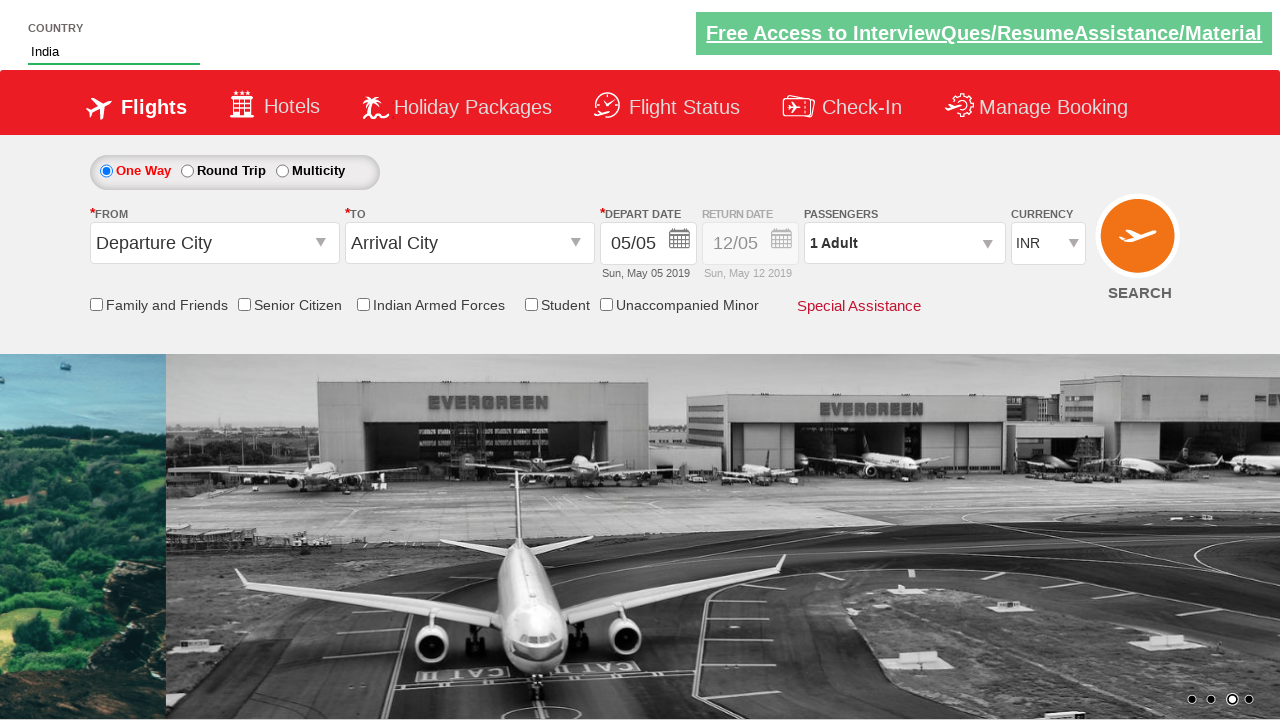